Tests drag and drop functionality on jQuery UI demo page by dragging an element from source to destination within an iframe

Starting URL: https://jqueryui.com/

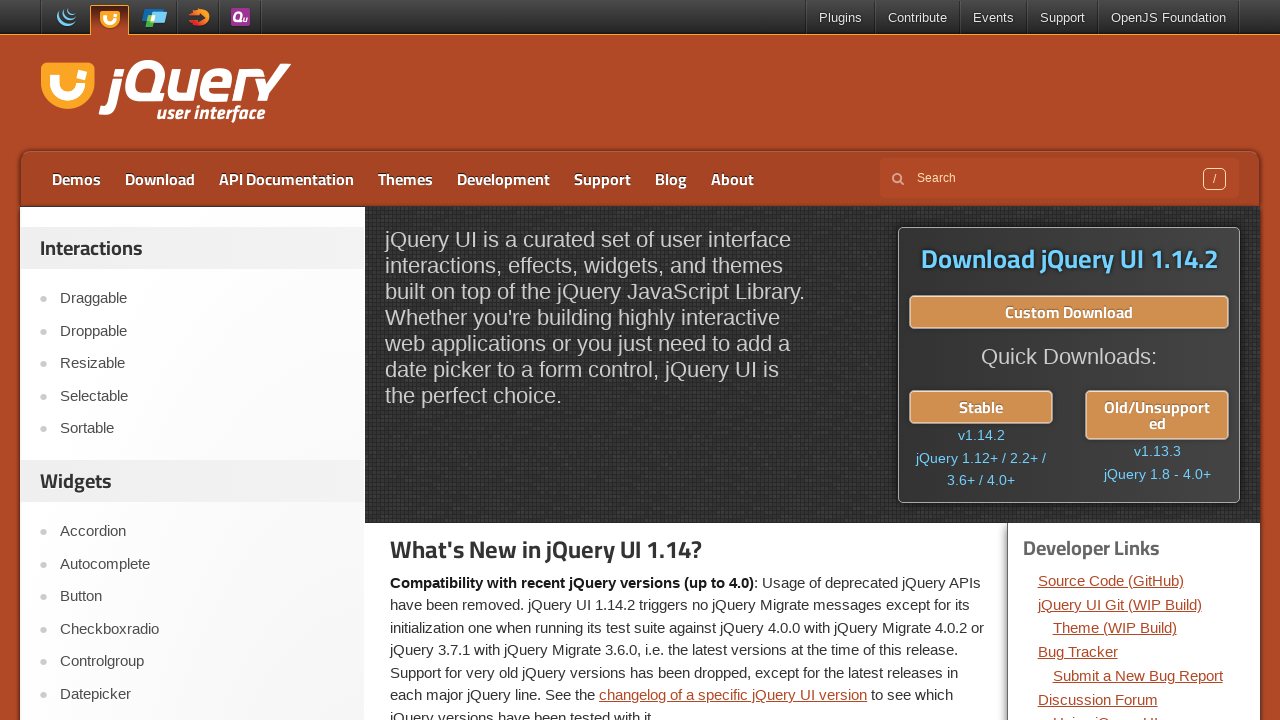

Clicked on the Droppable link to navigate to drag and drop demo at (202, 331) on xpath=//a[text()='Droppable']
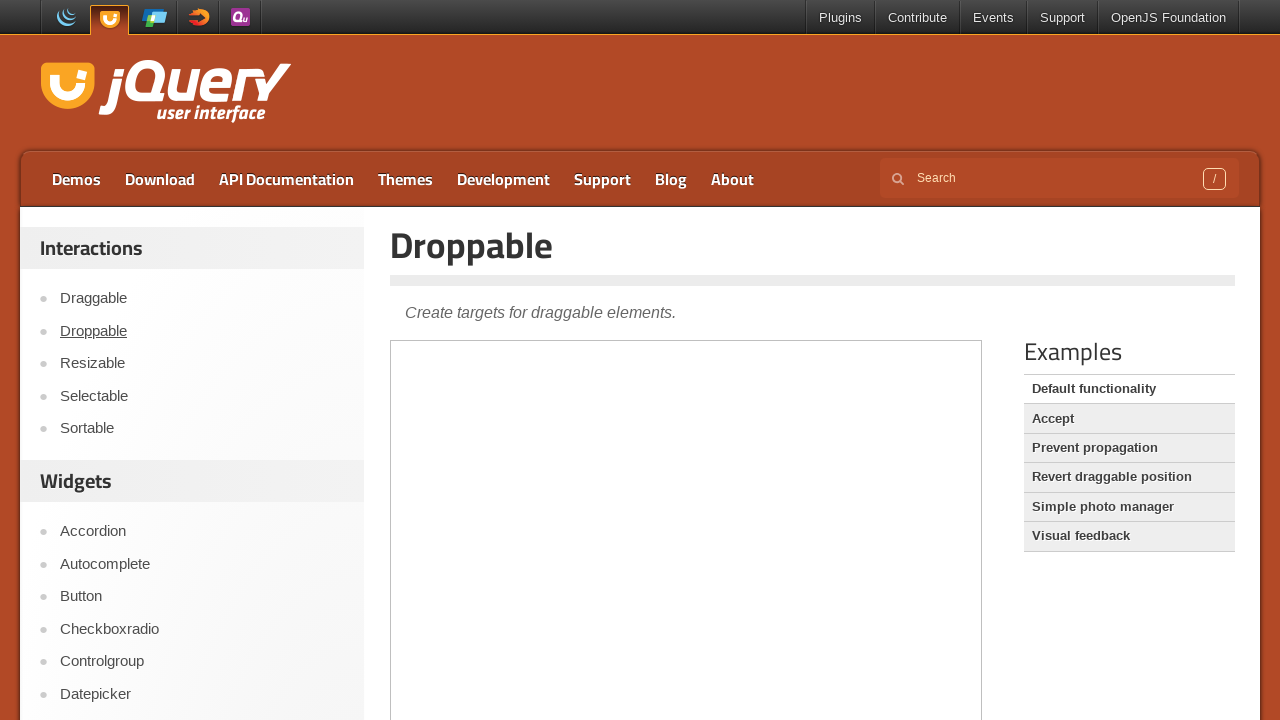

Located the demo iframe
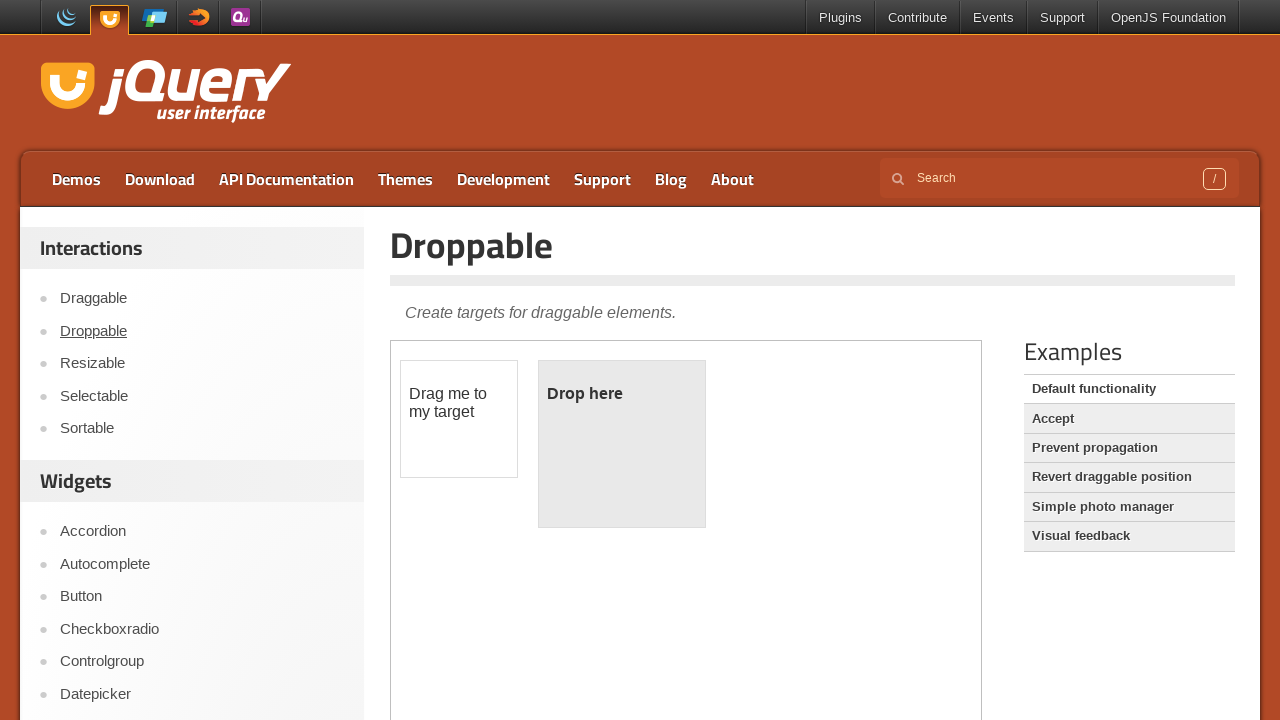

Located the draggable element within the iframe
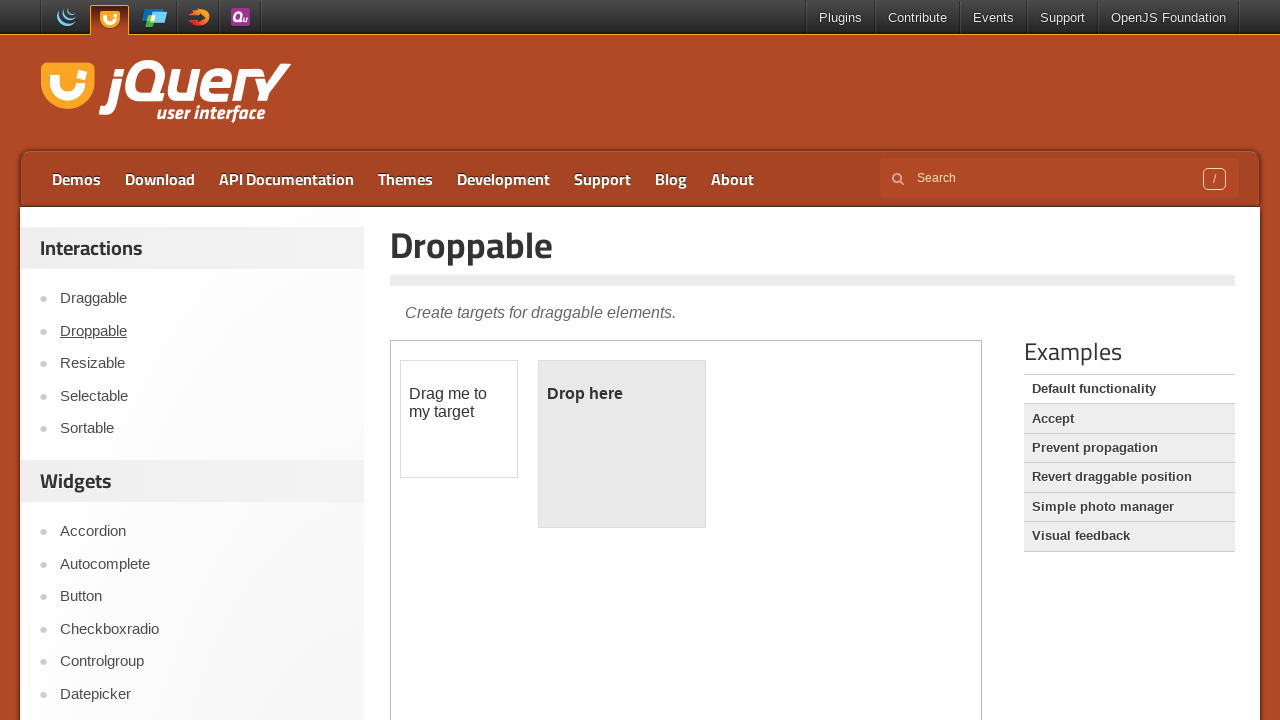

Located the droppable element within the iframe
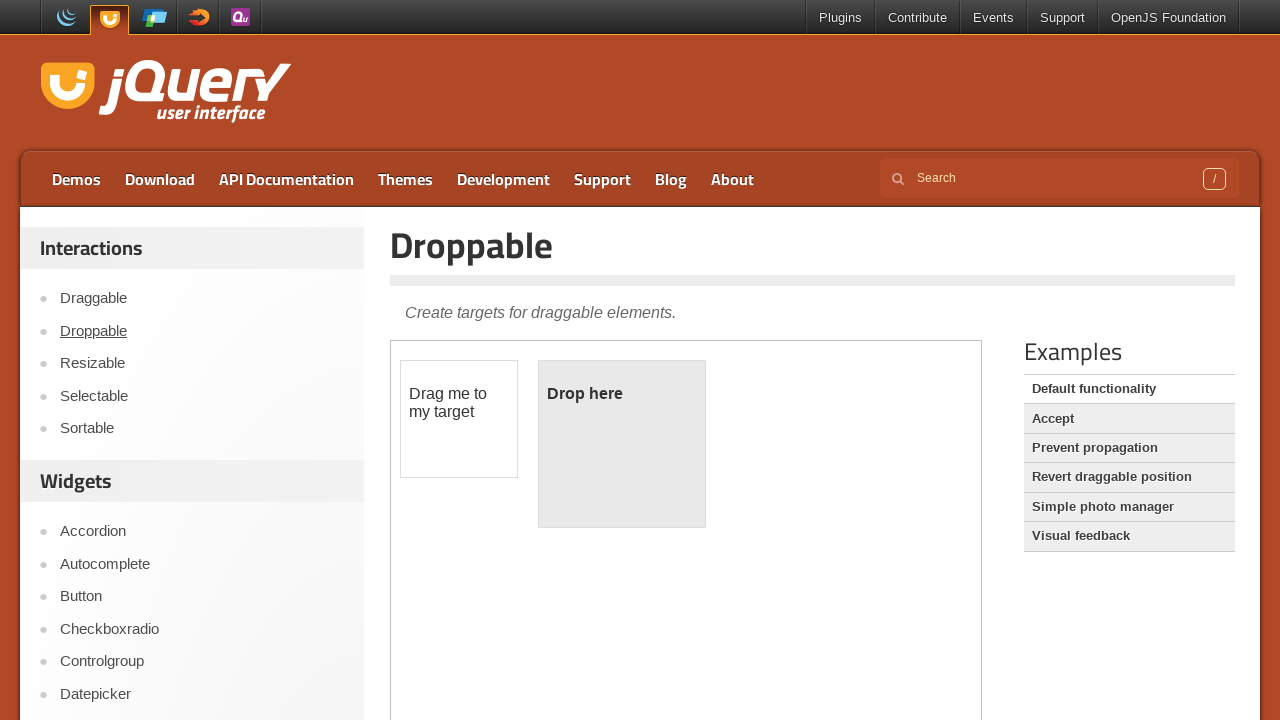

Dragged the draggable element to the droppable element at (622, 444)
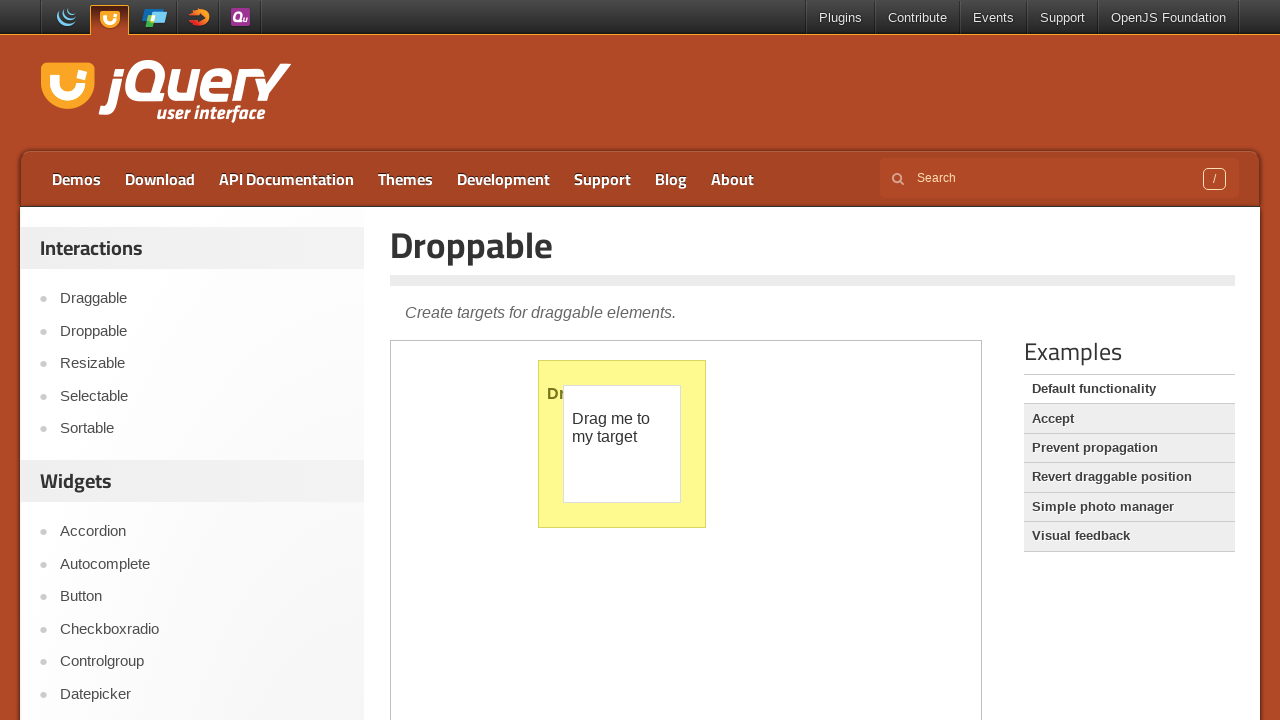

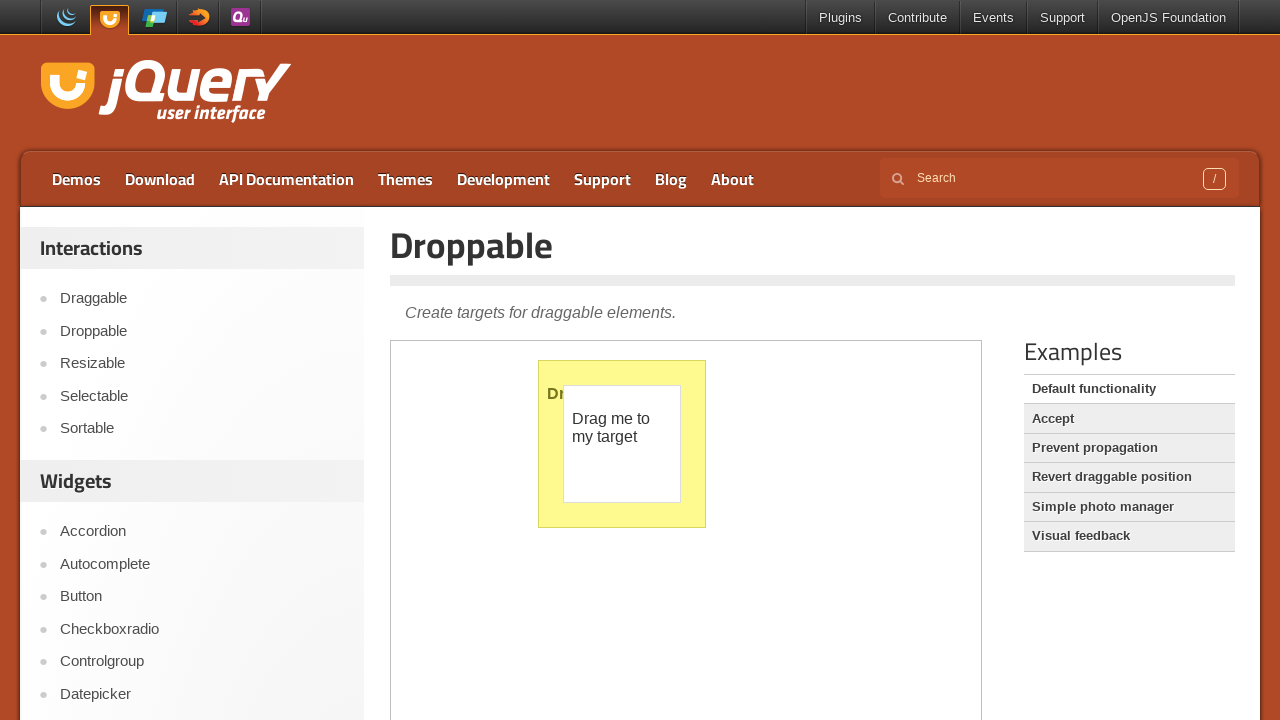